Tests navigating between two different domains by visiting automationteststore.com and then navigating to the Cypress todo example page

Starting URL: https://automationteststore.com/

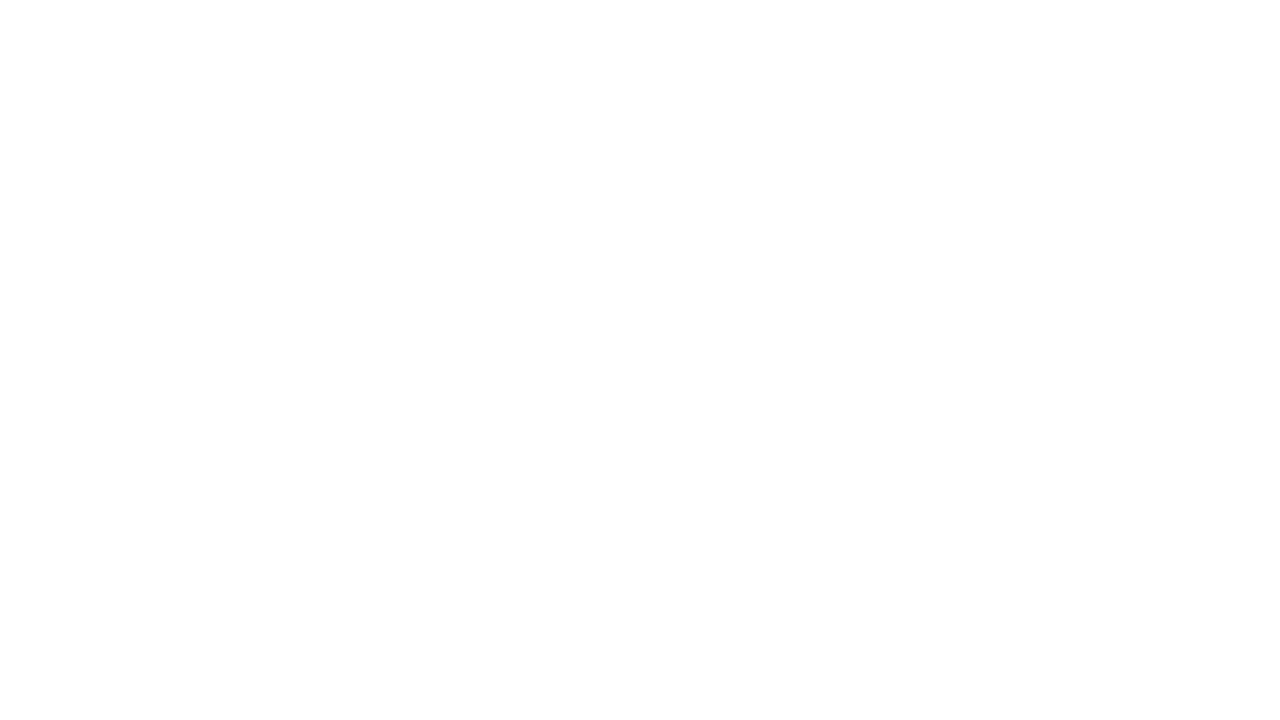

Navigated to Cypress todo example page at https://example.cypress.io/todo
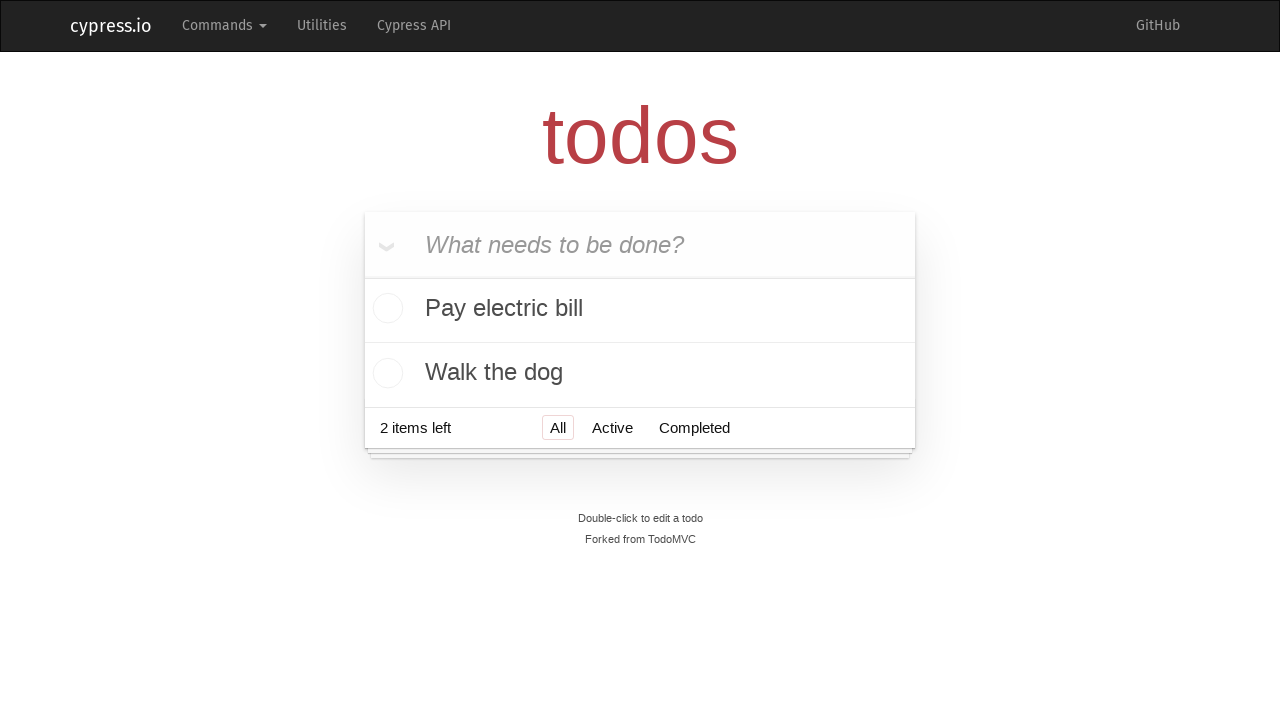

Todo page body element loaded successfully
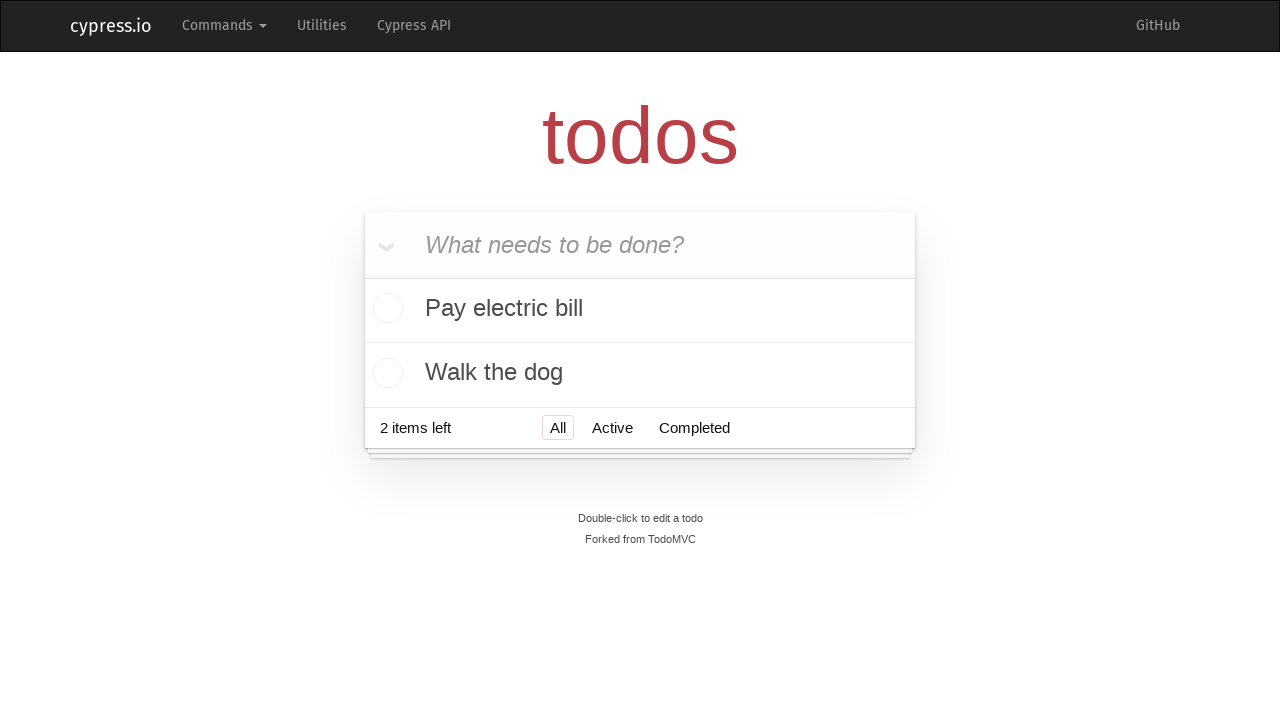

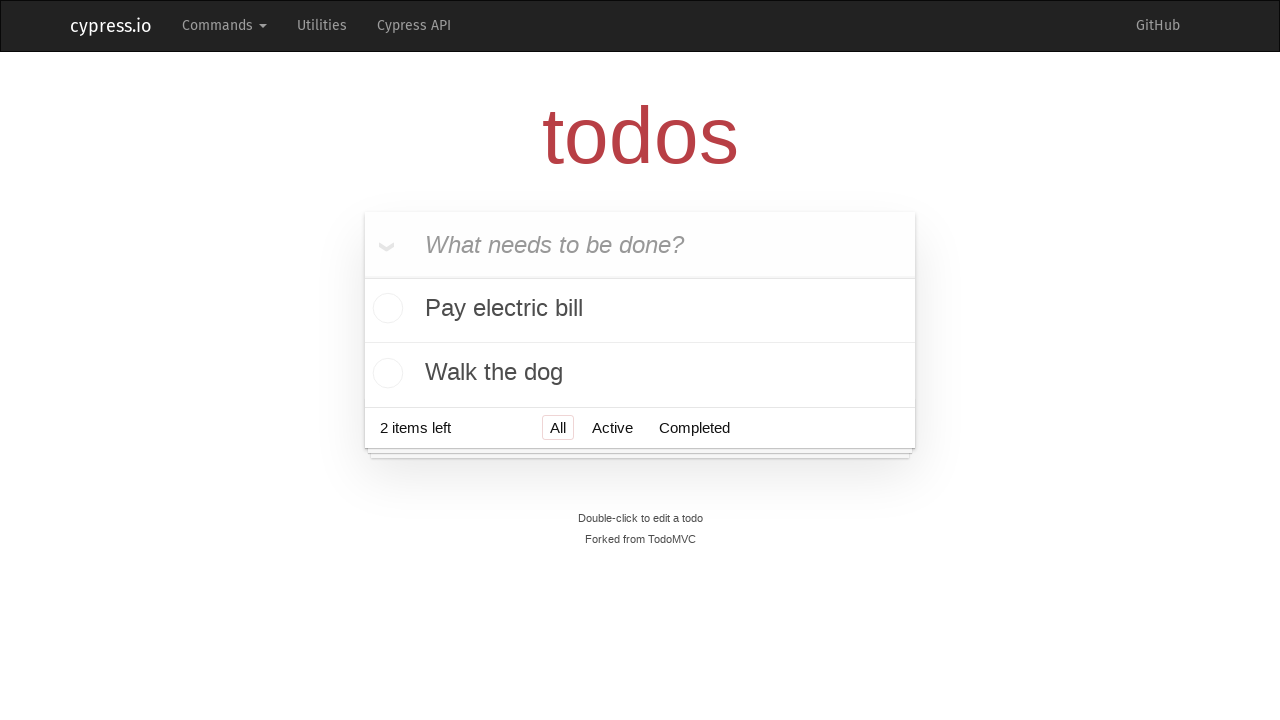